Tests alert handling by clicking a button that triggers a timed alert and accepting it

Starting URL: https://demoqa.com/alerts

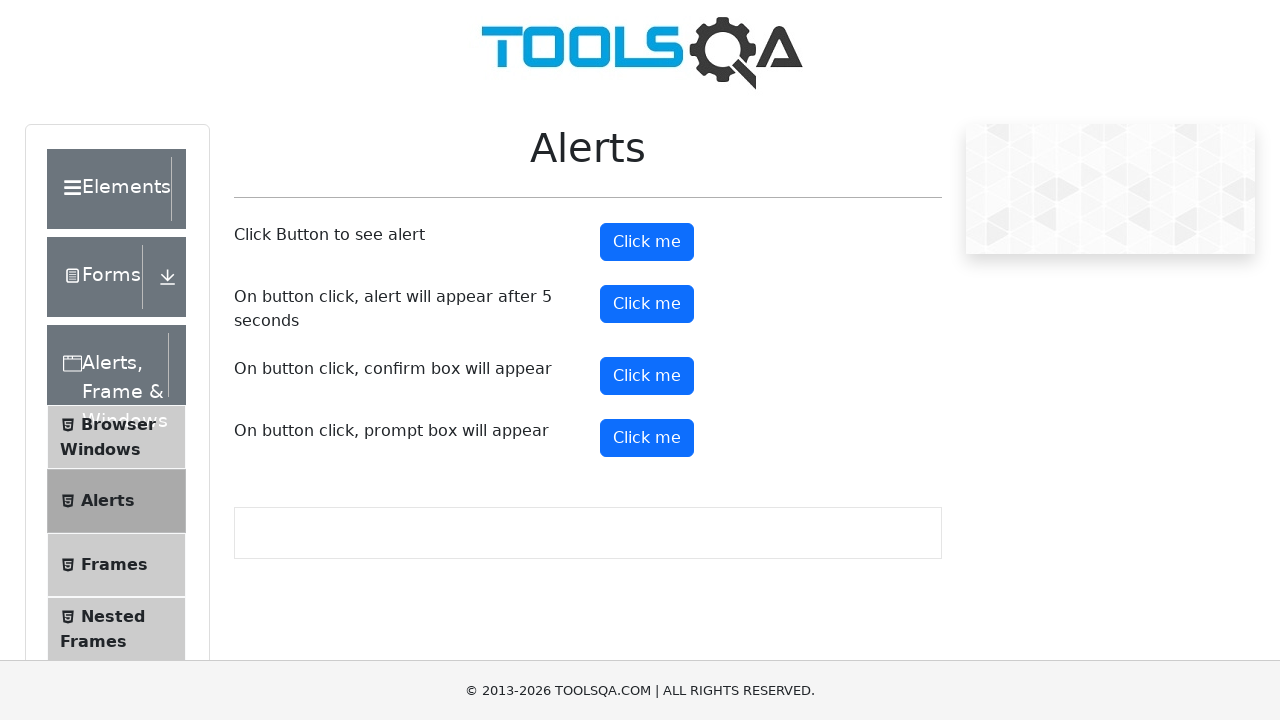

Clicked button to trigger timed alert at (647, 304) on #timerAlertButton
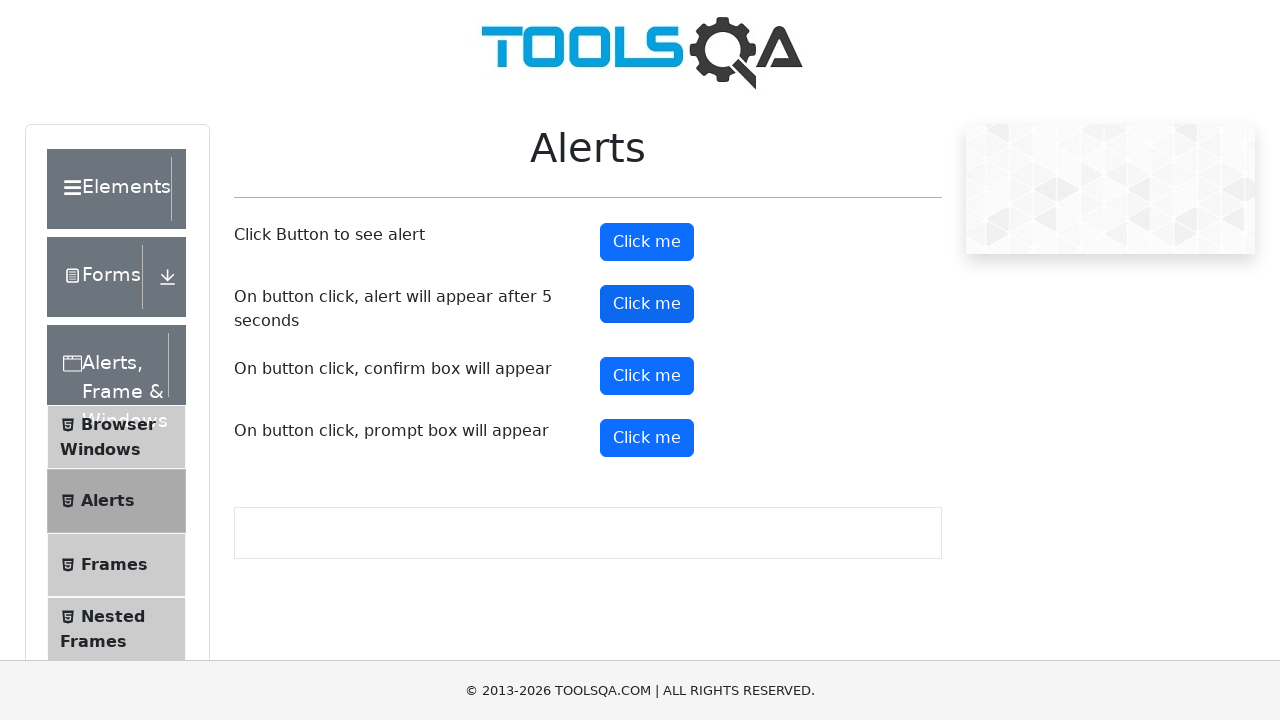

Waited 5 seconds for alert to appear
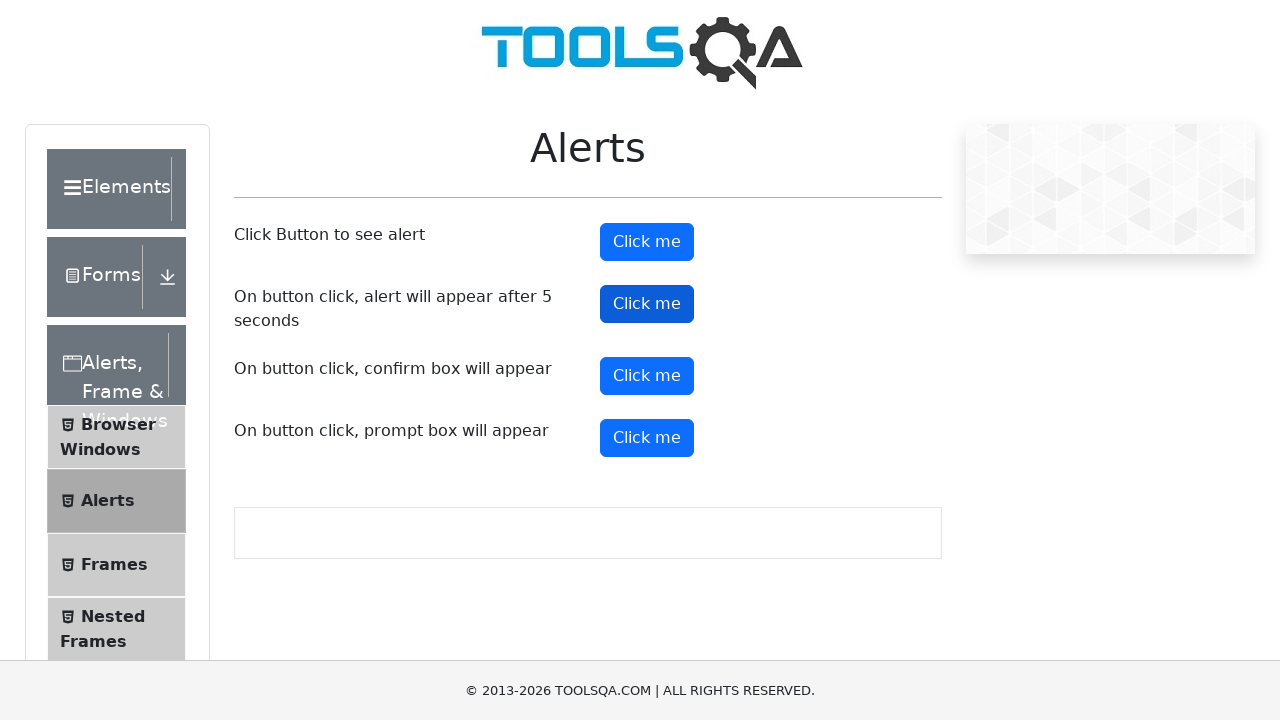

Set up dialog handler to accept alert
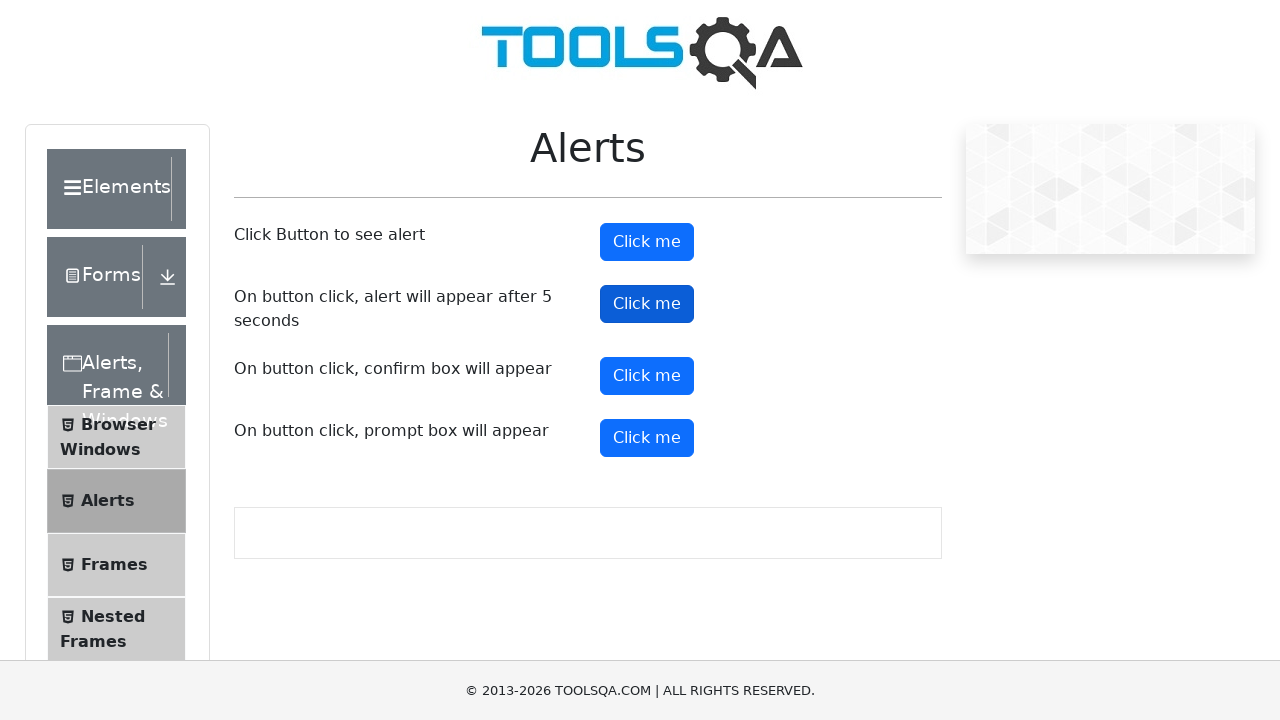

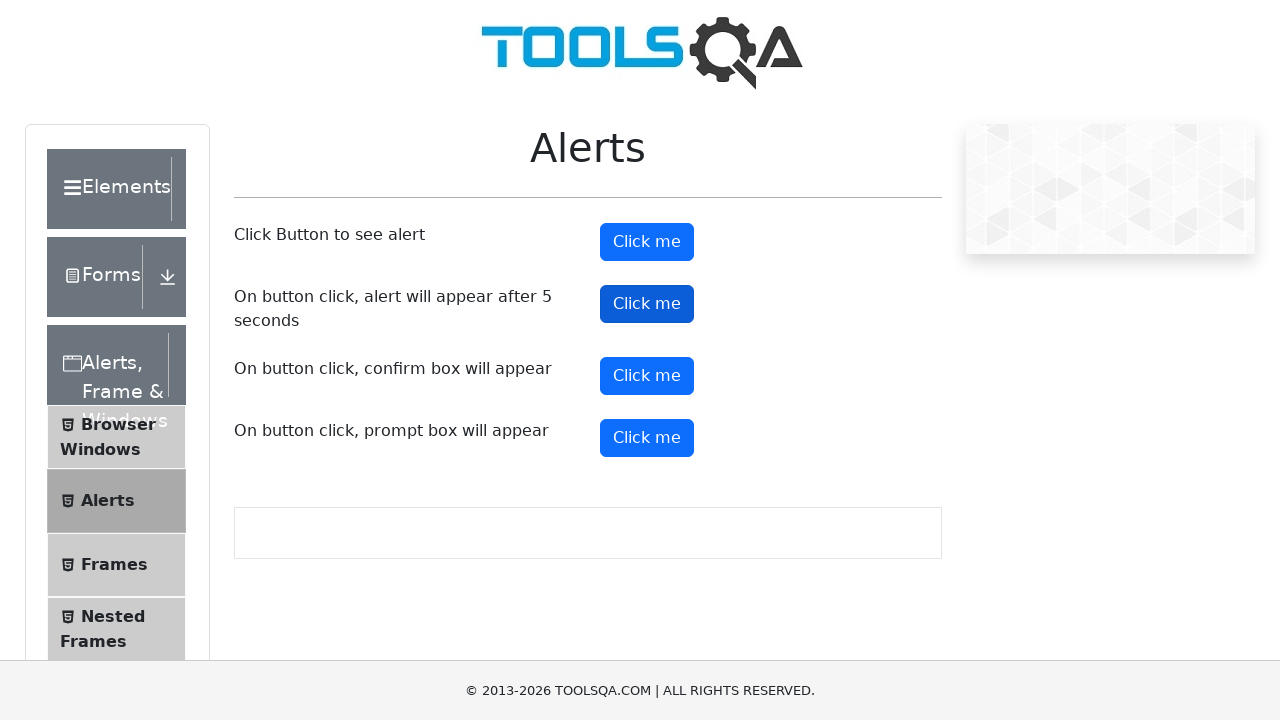